Tests scrolling to an element and filling it with text

Starting URL: https://formy-project.herokuapp.com/scroll

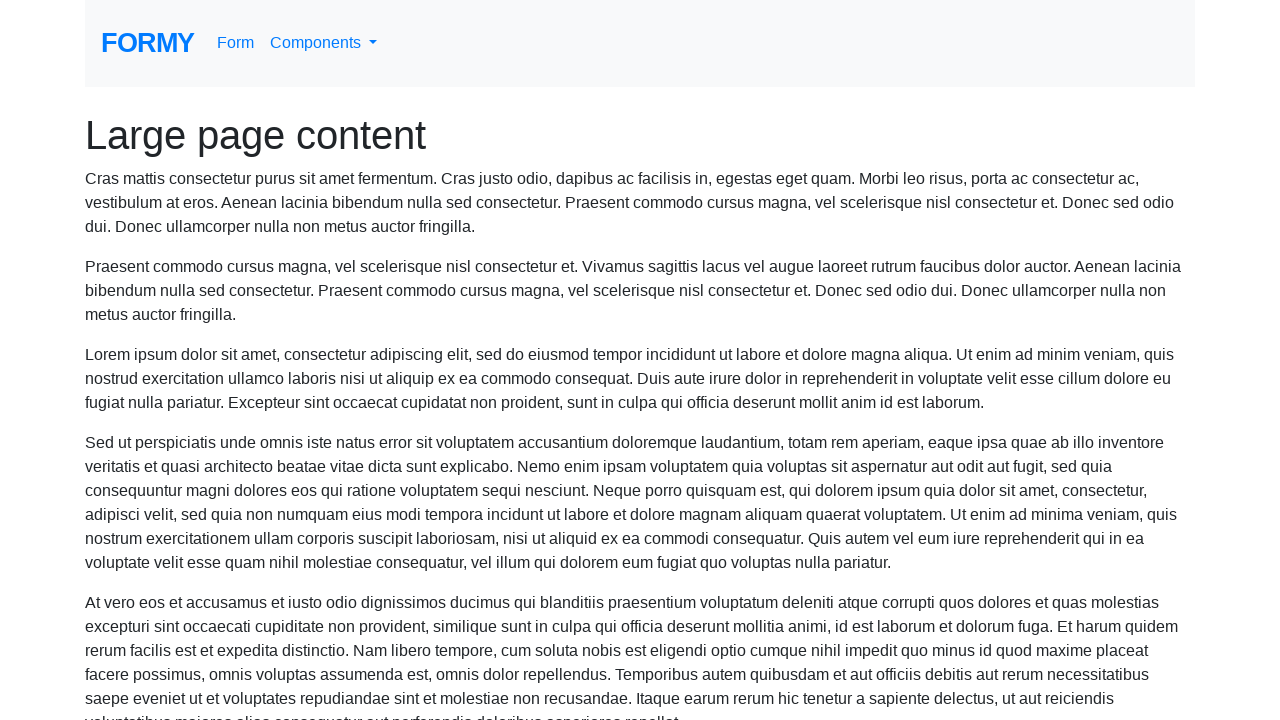

Scrolled to name field and filled it with 'KRASAVA' on #name
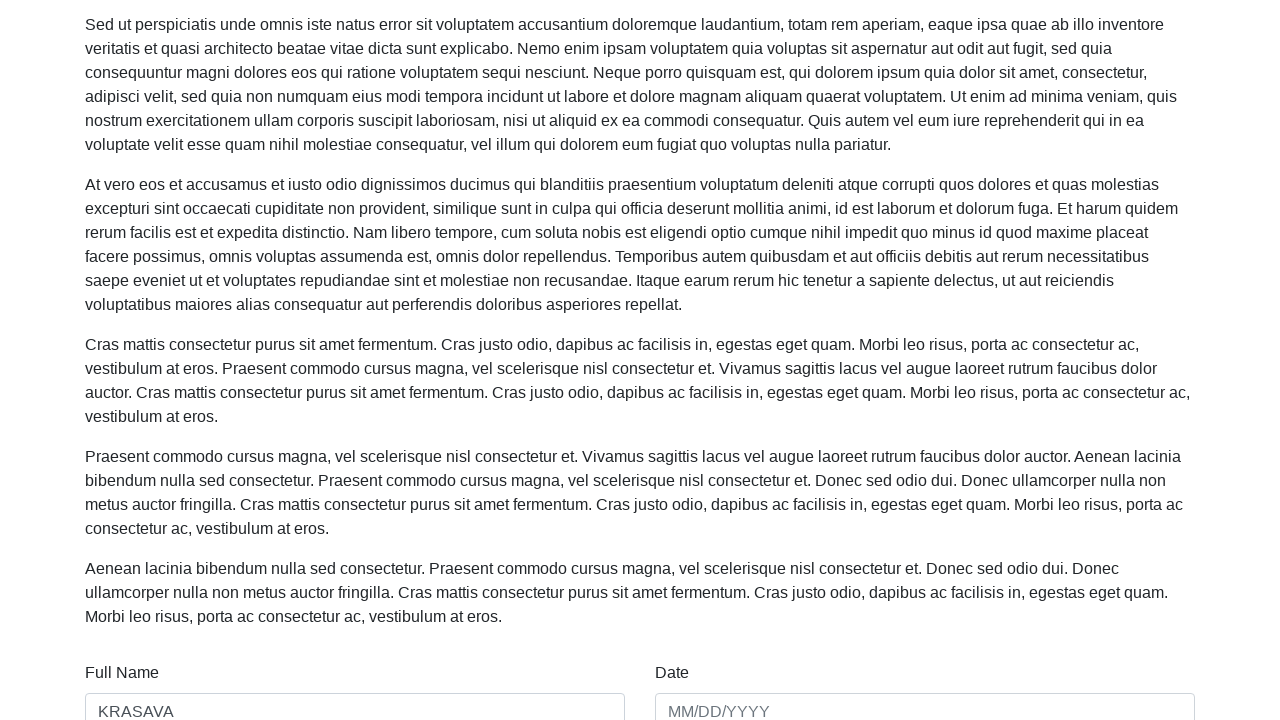

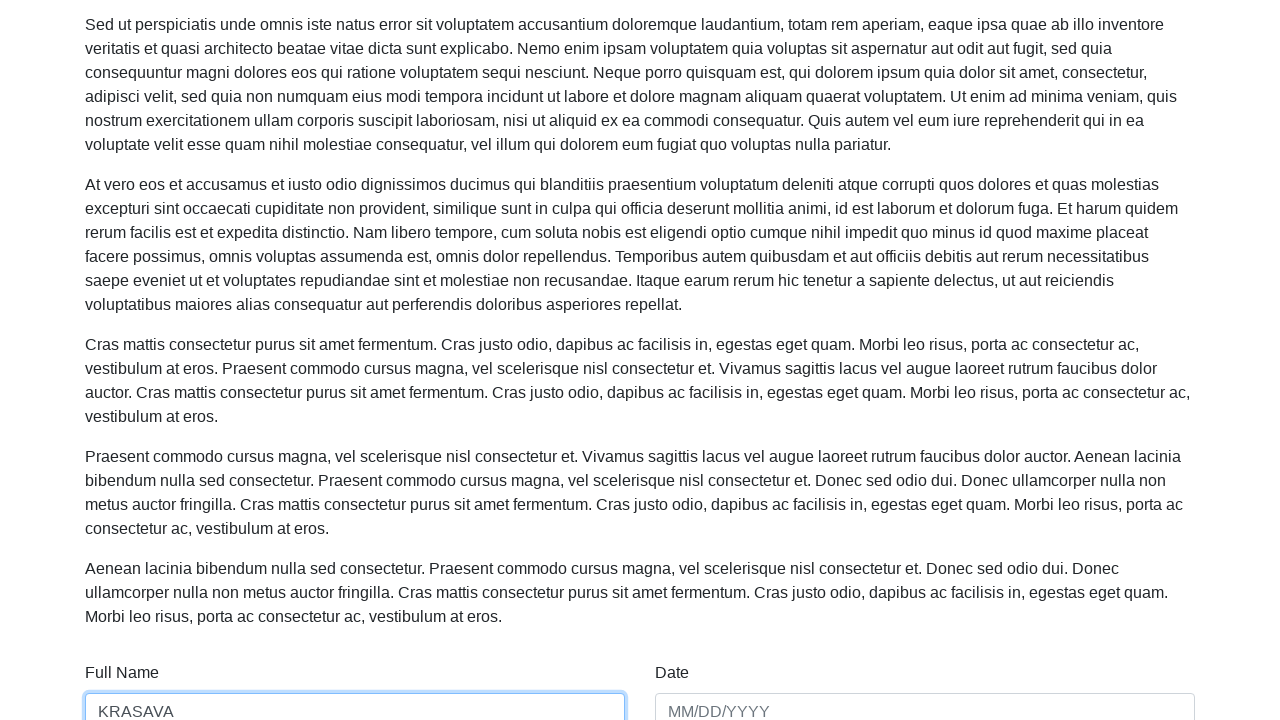